Tests opening multiple footer links in new tabs by iterating through links in the first section of a footer table and opening each one using keyboard shortcut (Ctrl+Enter).

Starting URL: https://rahulshettyacademy.com/AutomationPractice/

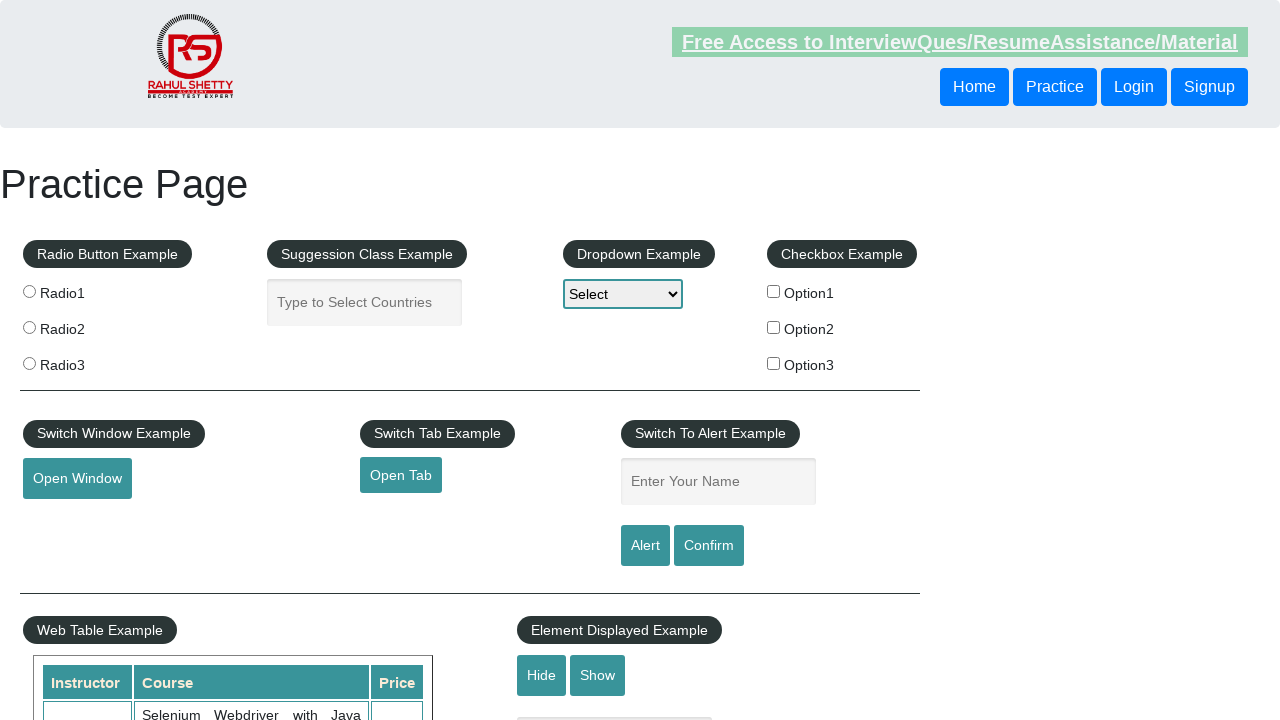

Waited for footer element #gf-BIG to load
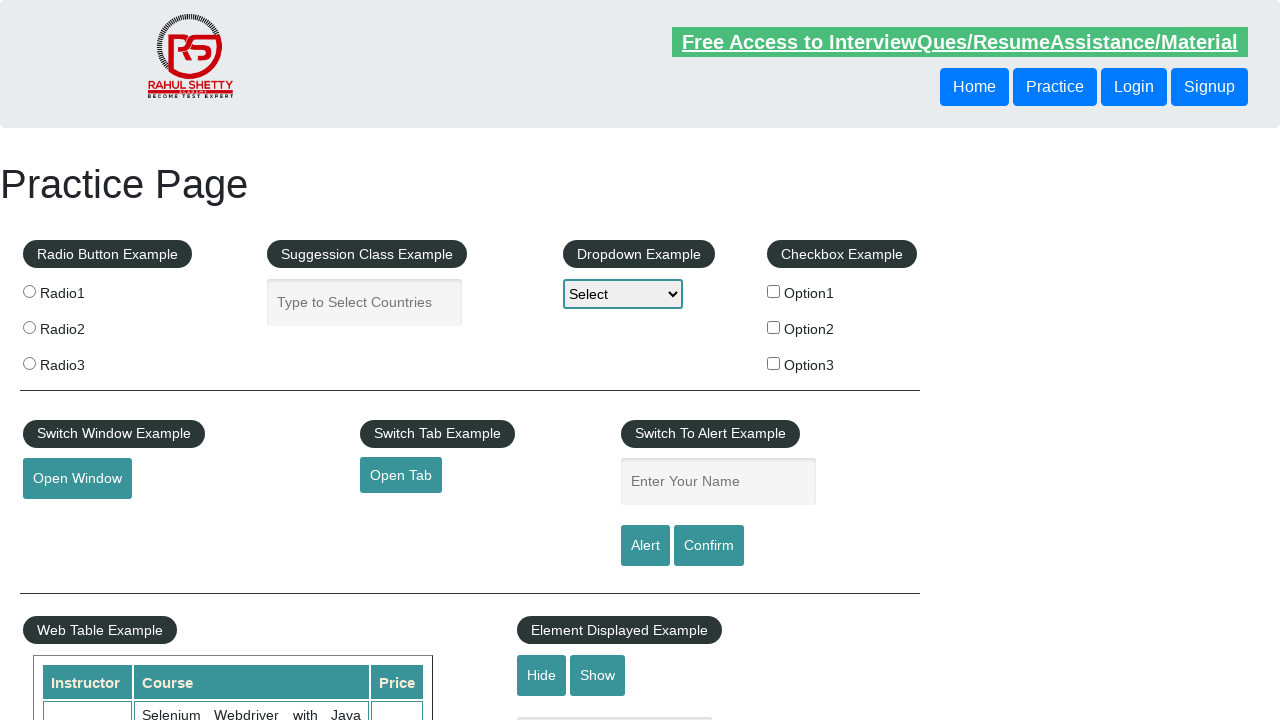

Located first section of footer table links
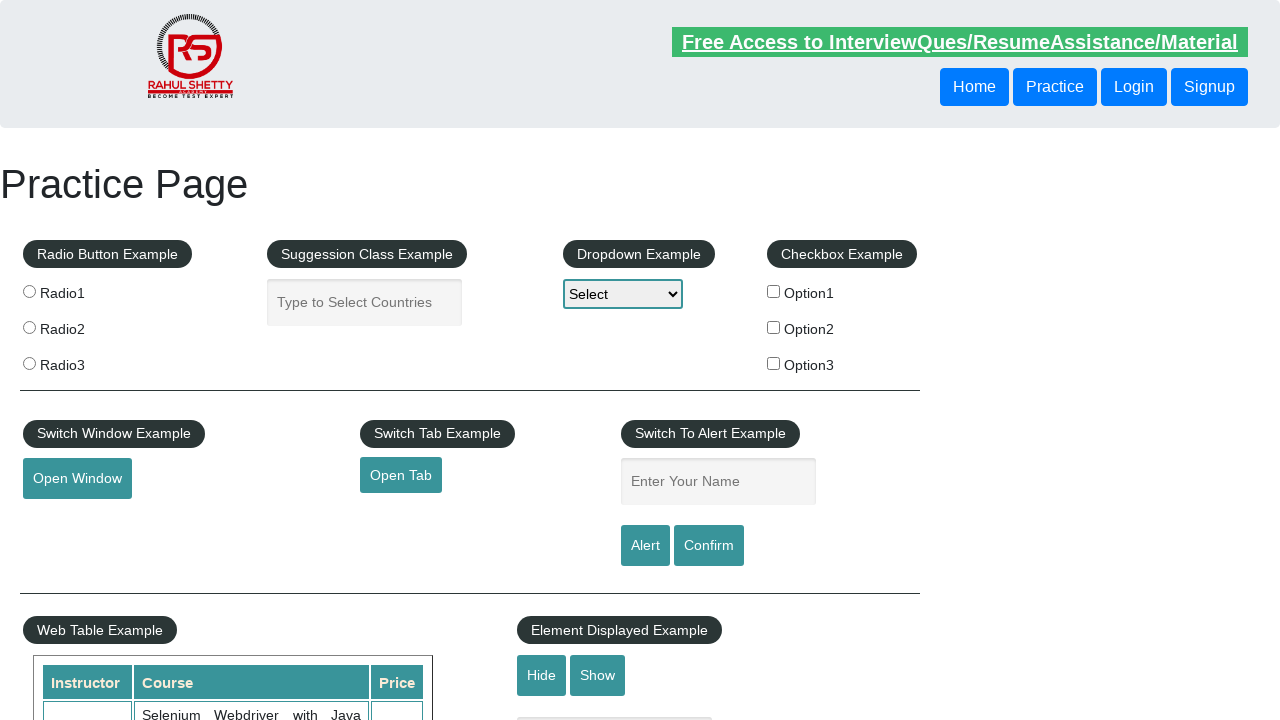

Found 5 links in first footer section
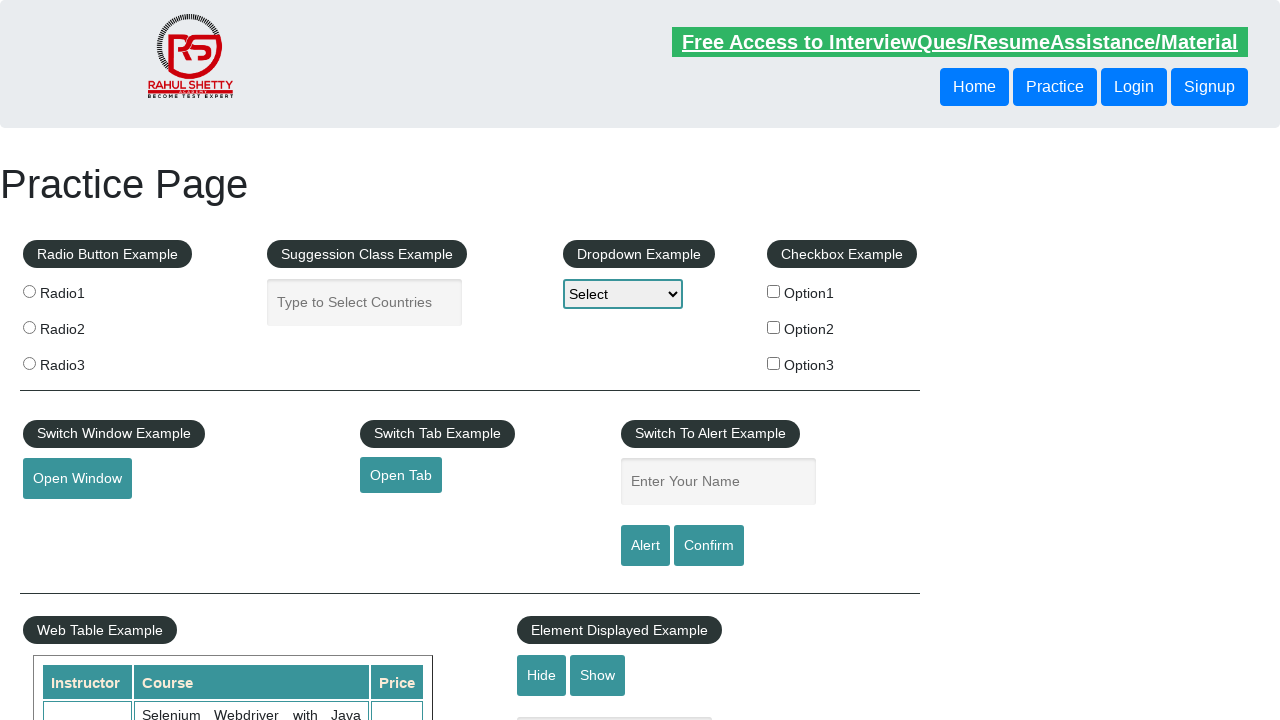

Opened footer link 1 of 5 in new tab using Ctrl+Click at (157, 482) on xpath=//table/tbody/tr/td[1]/ul >> a >> nth=0
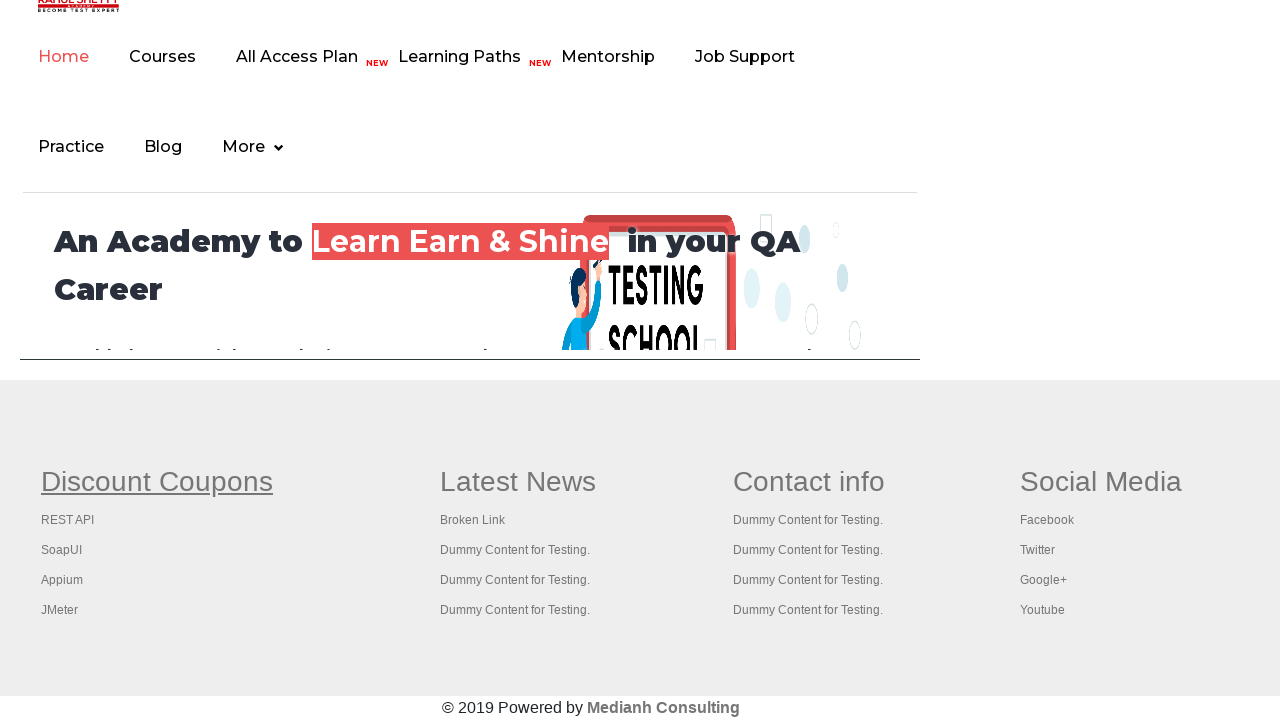

Opened footer link 2 of 5 in new tab using Ctrl+Click at (68, 520) on xpath=//table/tbody/tr/td[1]/ul >> a >> nth=1
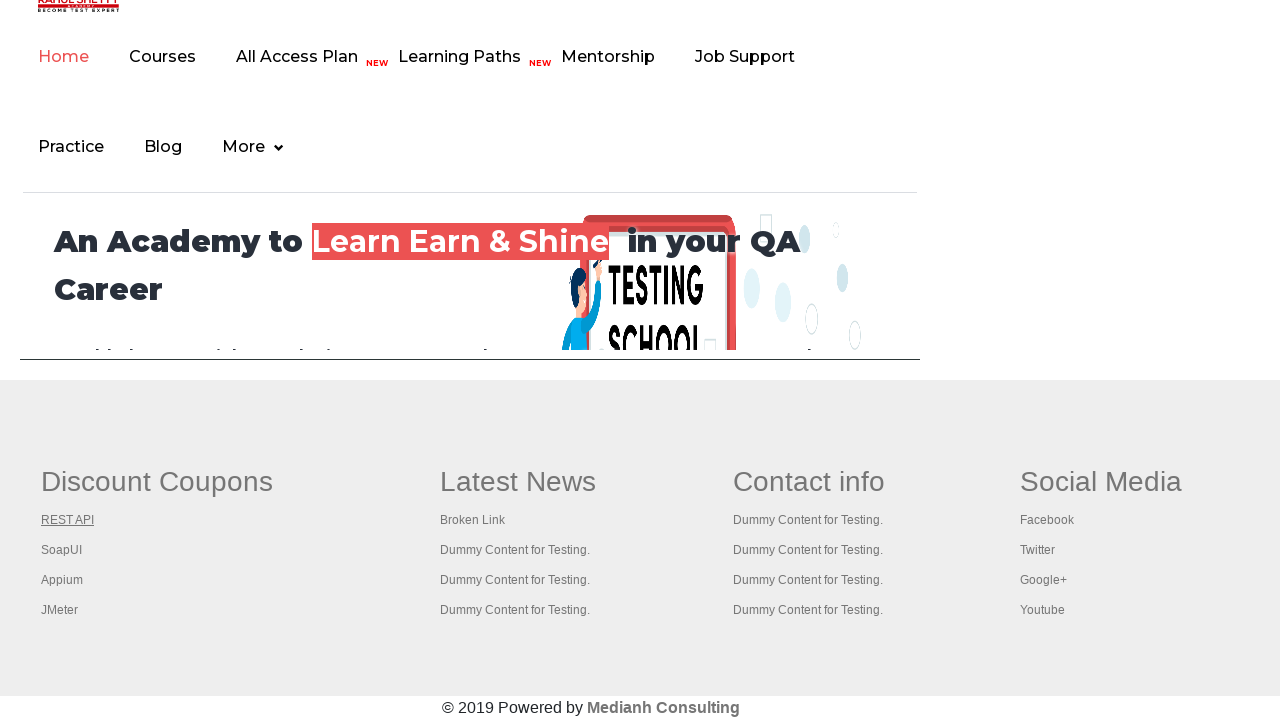

Opened footer link 3 of 5 in new tab using Ctrl+Click at (62, 550) on xpath=//table/tbody/tr/td[1]/ul >> a >> nth=2
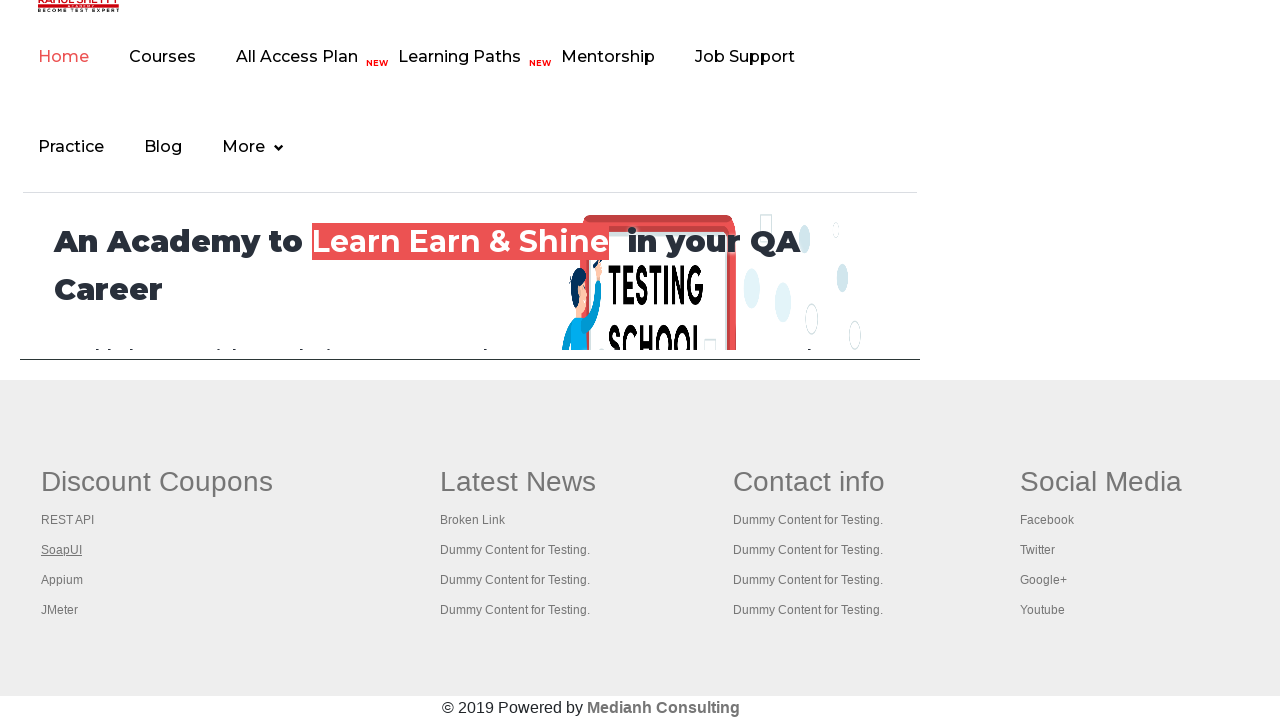

Opened footer link 4 of 5 in new tab using Ctrl+Click at (62, 580) on xpath=//table/tbody/tr/td[1]/ul >> a >> nth=3
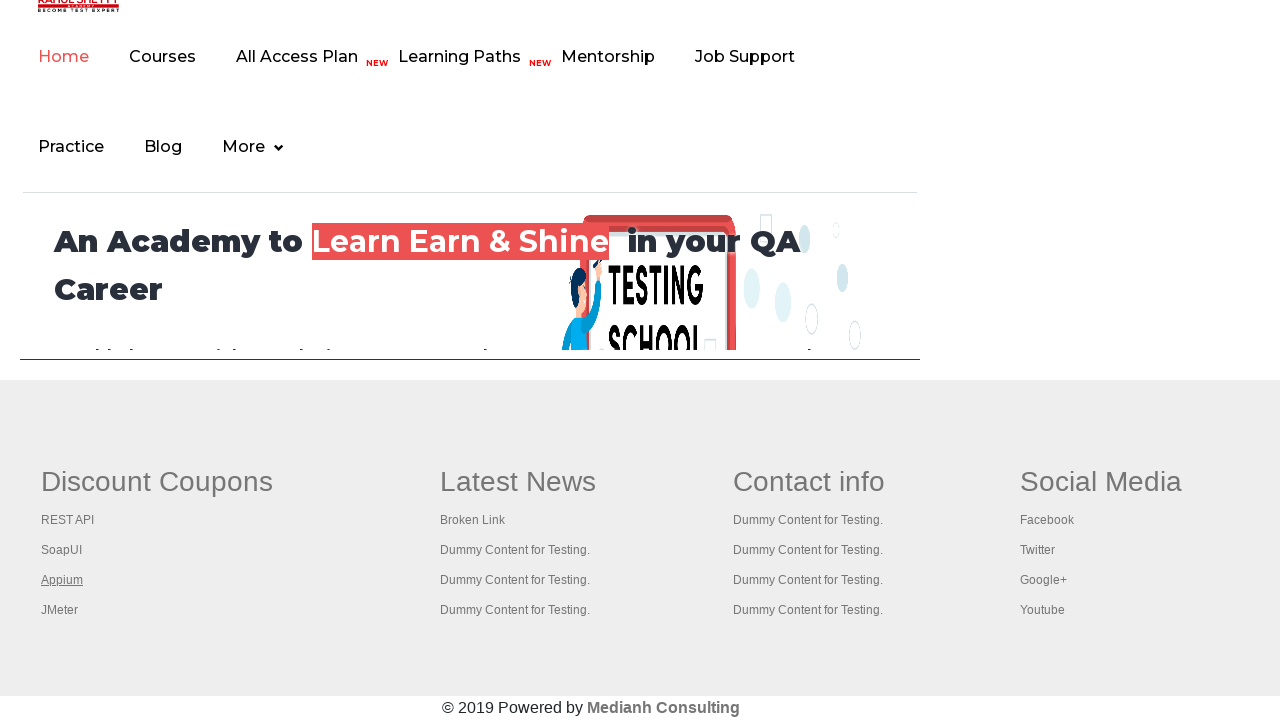

Opened footer link 5 of 5 in new tab using Ctrl+Click at (60, 610) on xpath=//table/tbody/tr/td[1]/ul >> a >> nth=4
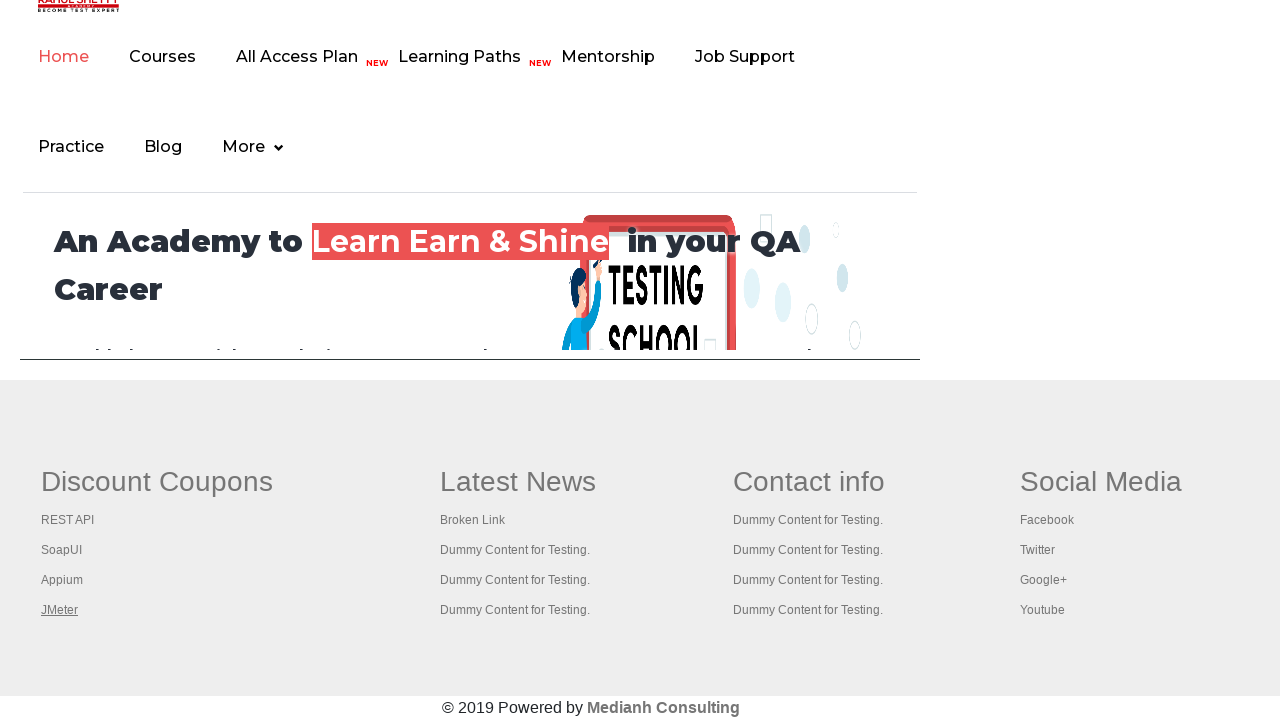

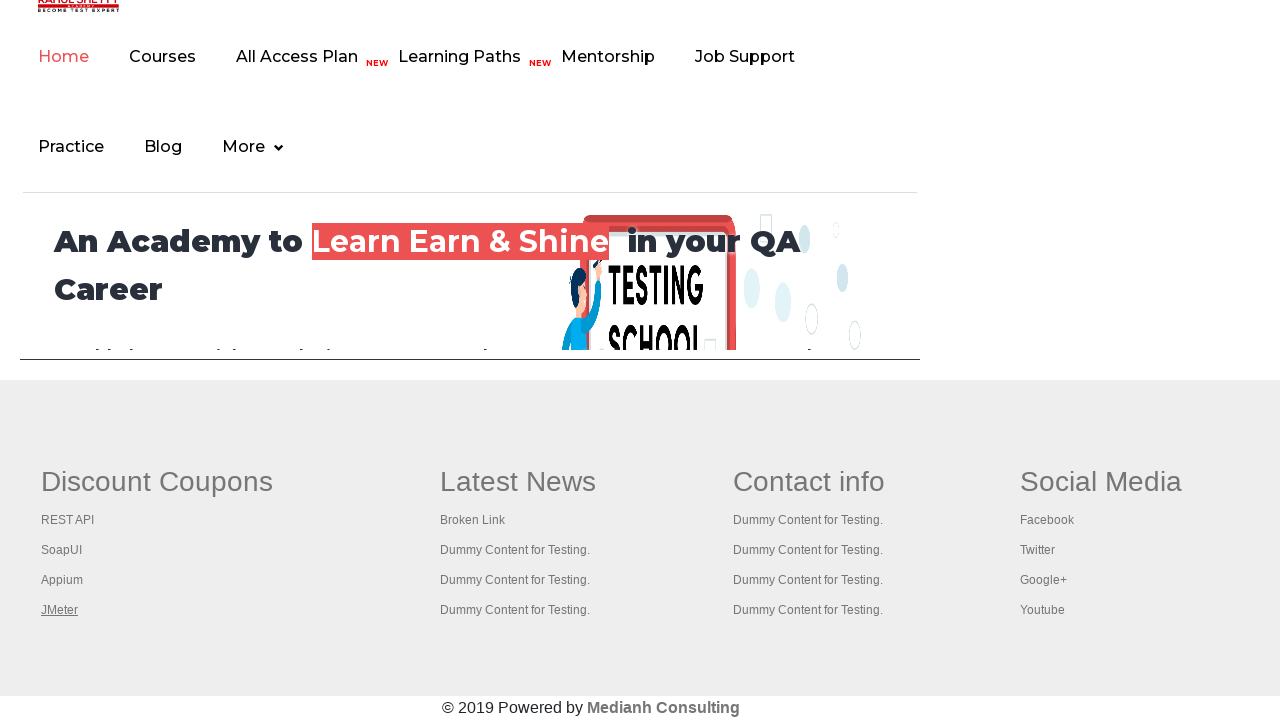